Tests checkbox functionality on a practice automation page by clicking a checkbox multiple times to toggle its selection state, and counts all checkboxes on the page

Starting URL: https://rahulshettyacademy.com/AutomationPractice/

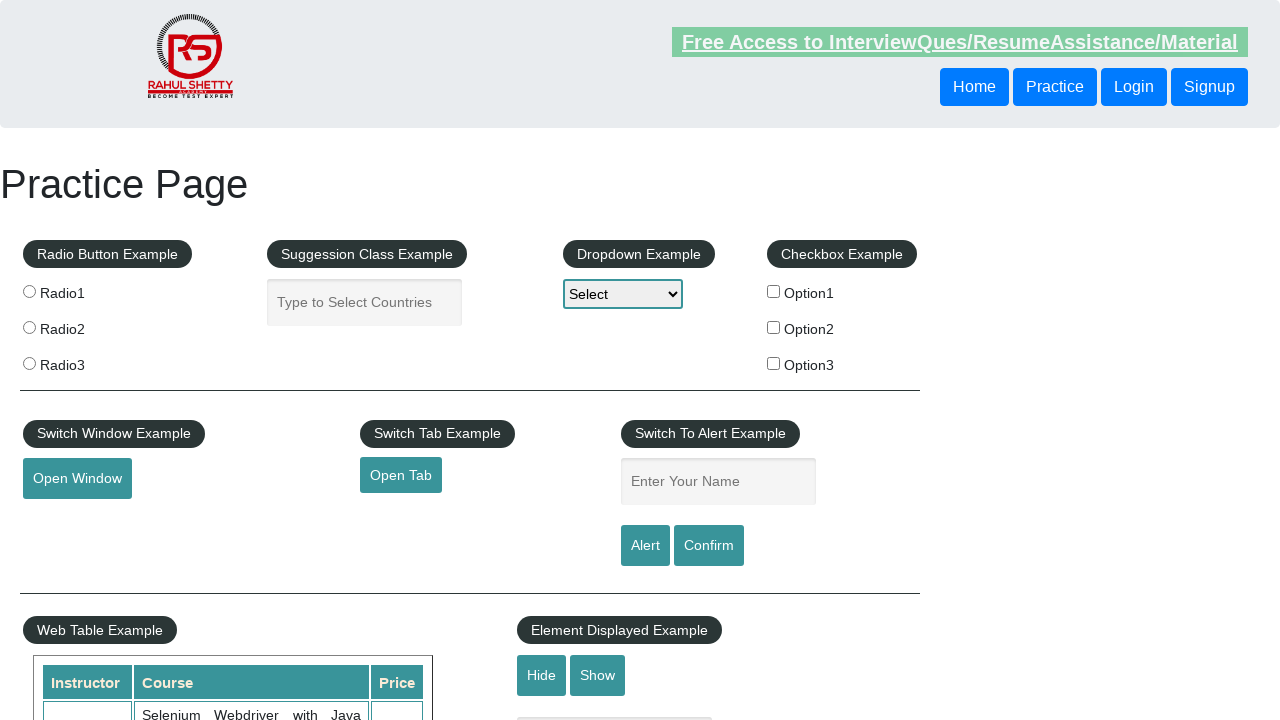

Clicked checkbox option 1 to select it at (774, 291) on #checkBoxOption1
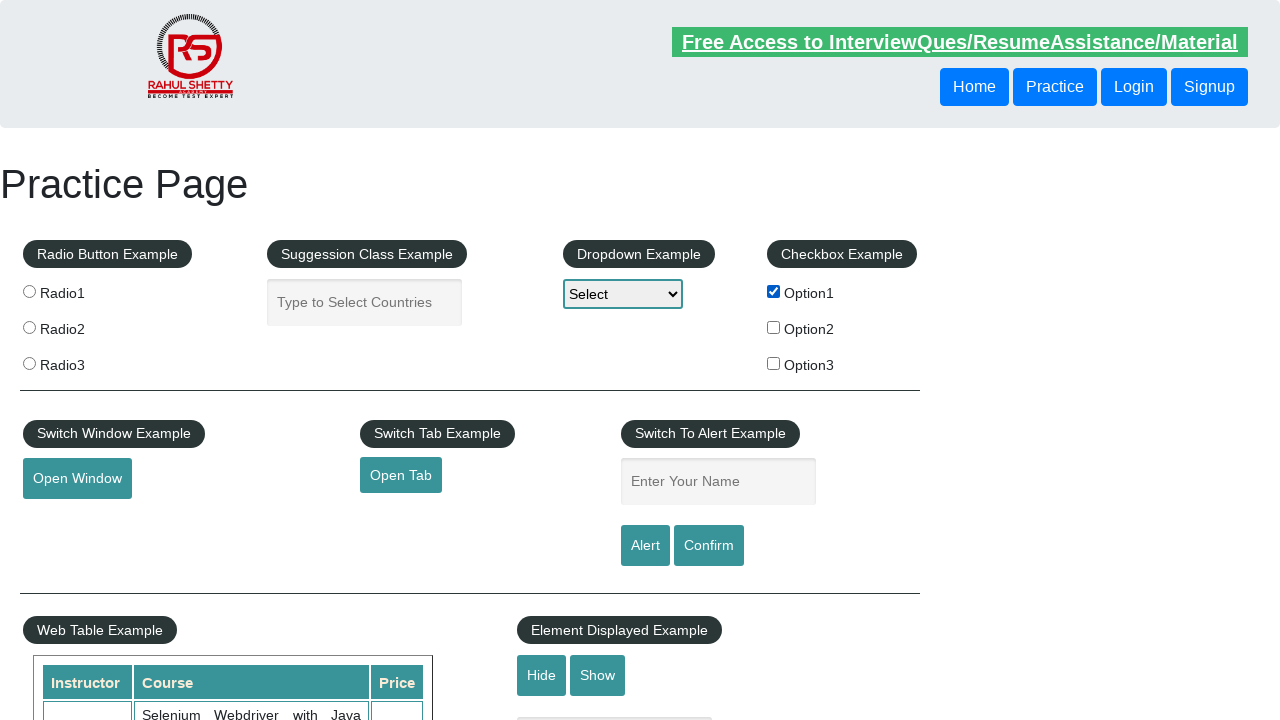

Clicked checkbox option 1 again to deselect it at (774, 291) on #checkBoxOption1
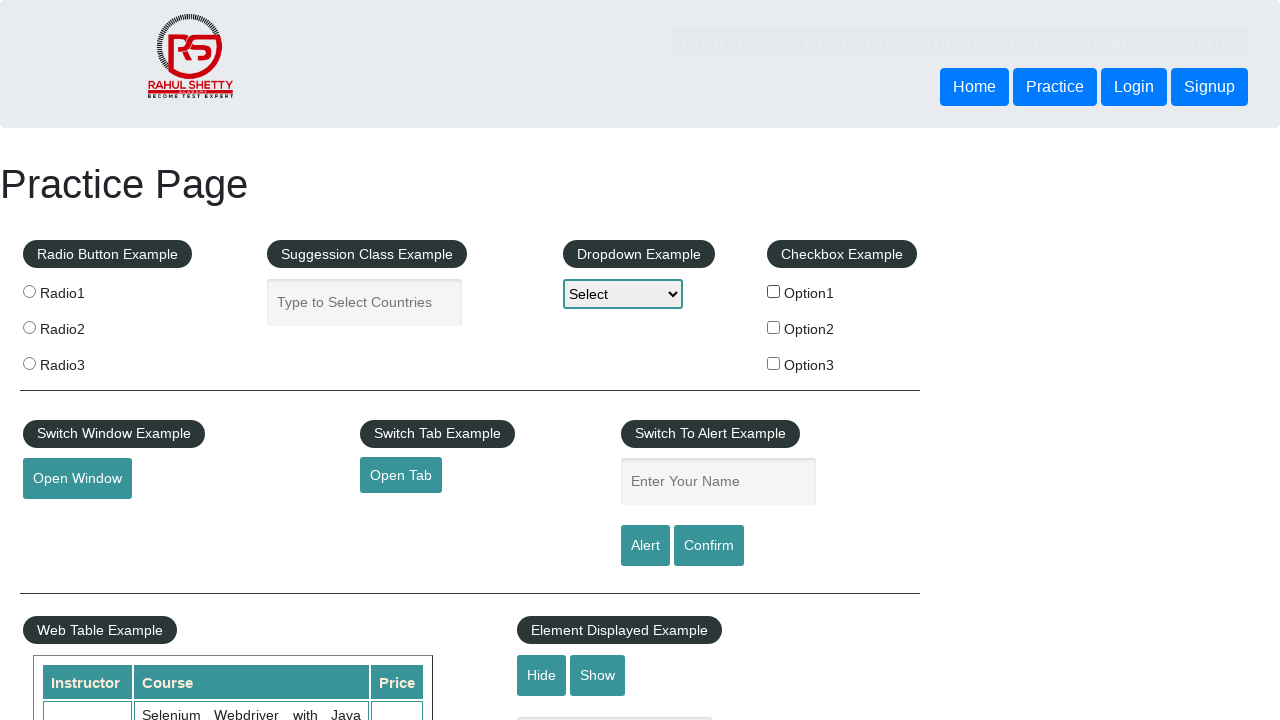

Verified checkboxes are present on the page
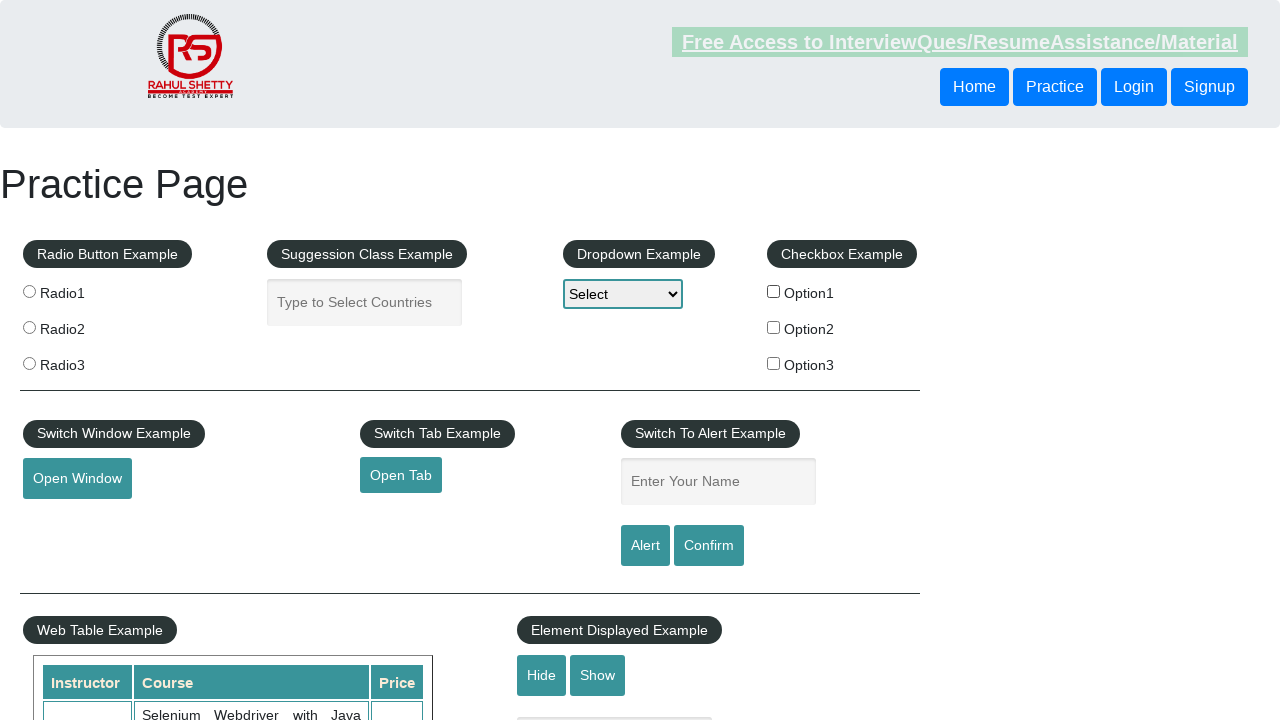

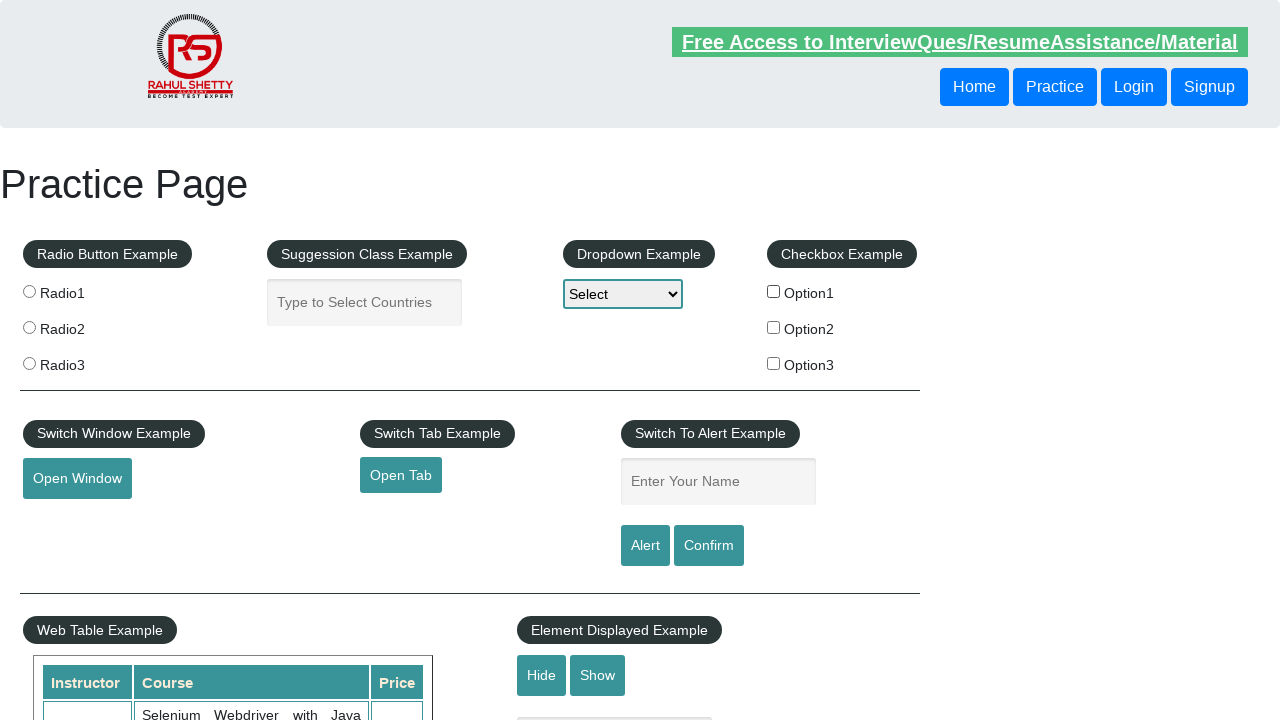